Tests adding a new todo item by typing in the input field and pressing Enter

Starting URL: https://angularjs.org

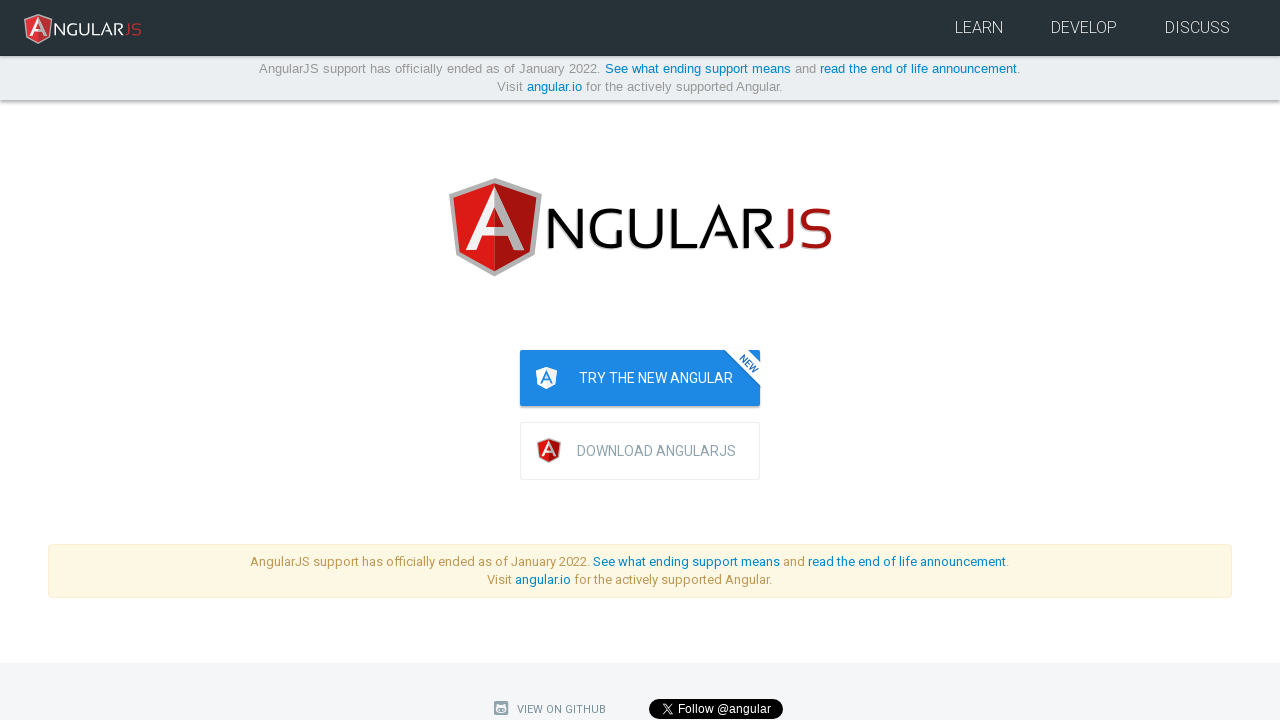

Waited for todo input field to be available
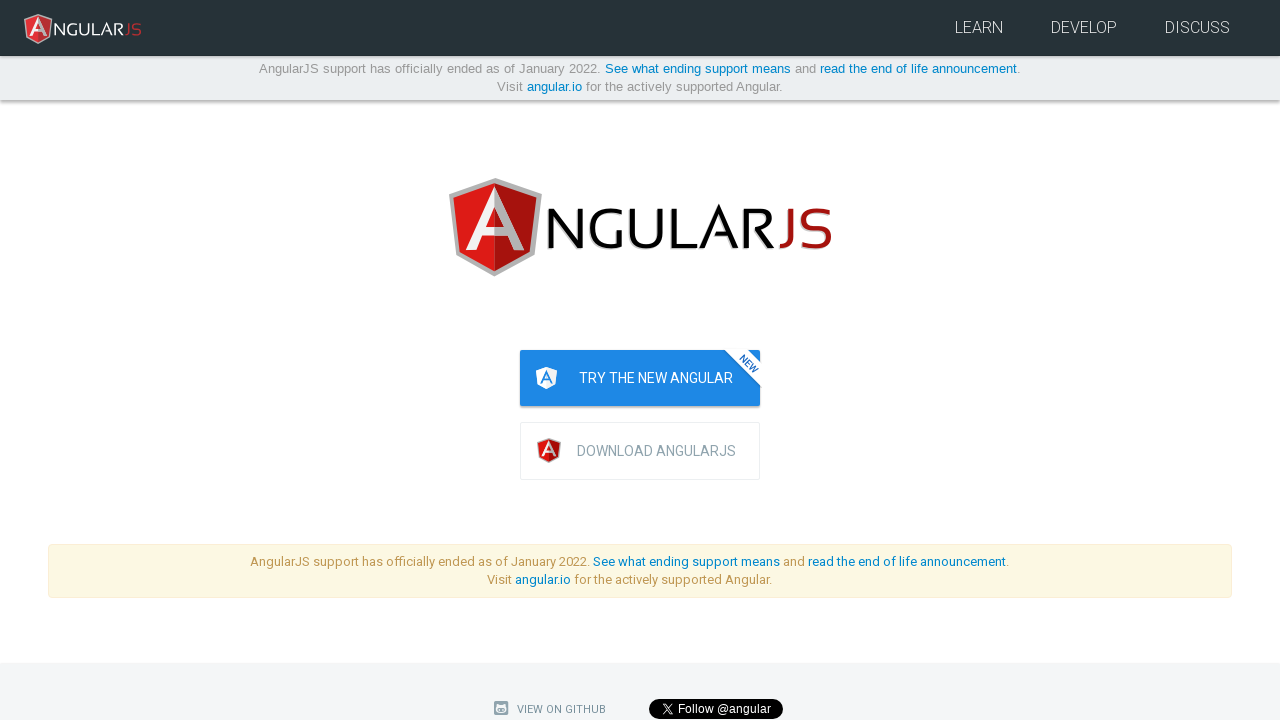

Clicked on the todo input field at (940, 360) on [ng-model="todoList.todoText"]
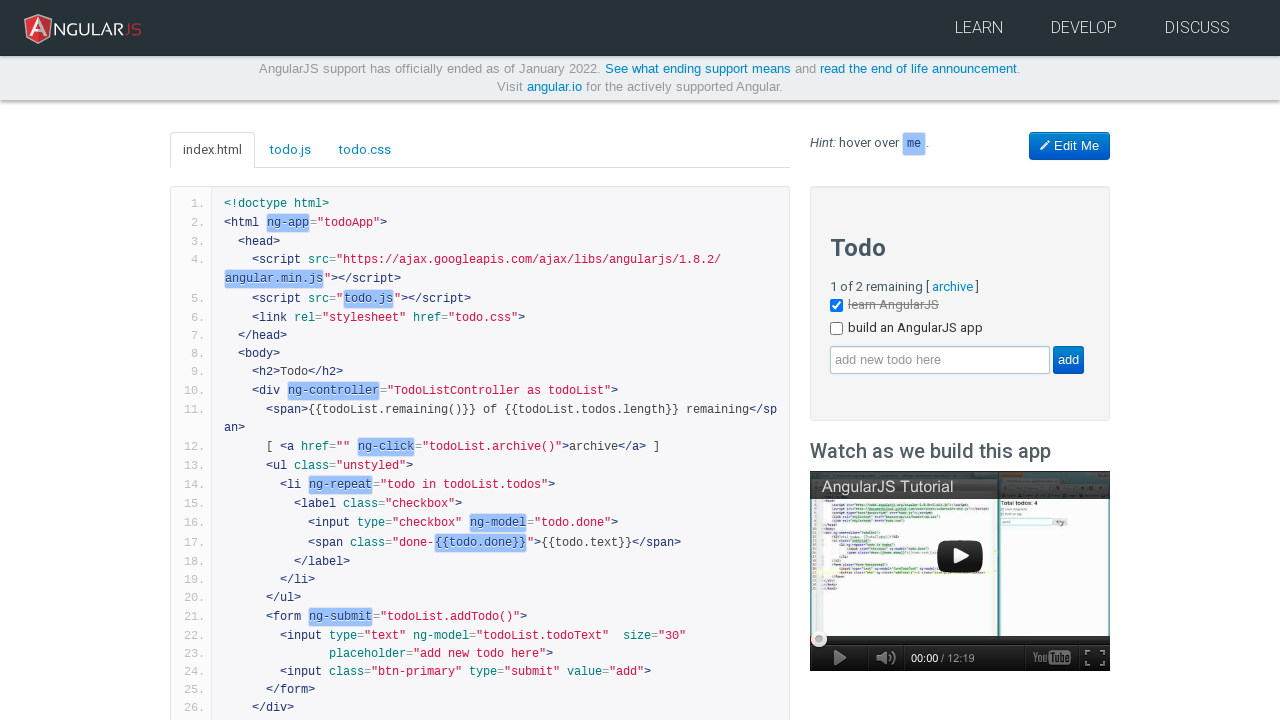

Filled todo input field with 'Write tests!' on [ng-model="todoList.todoText"]
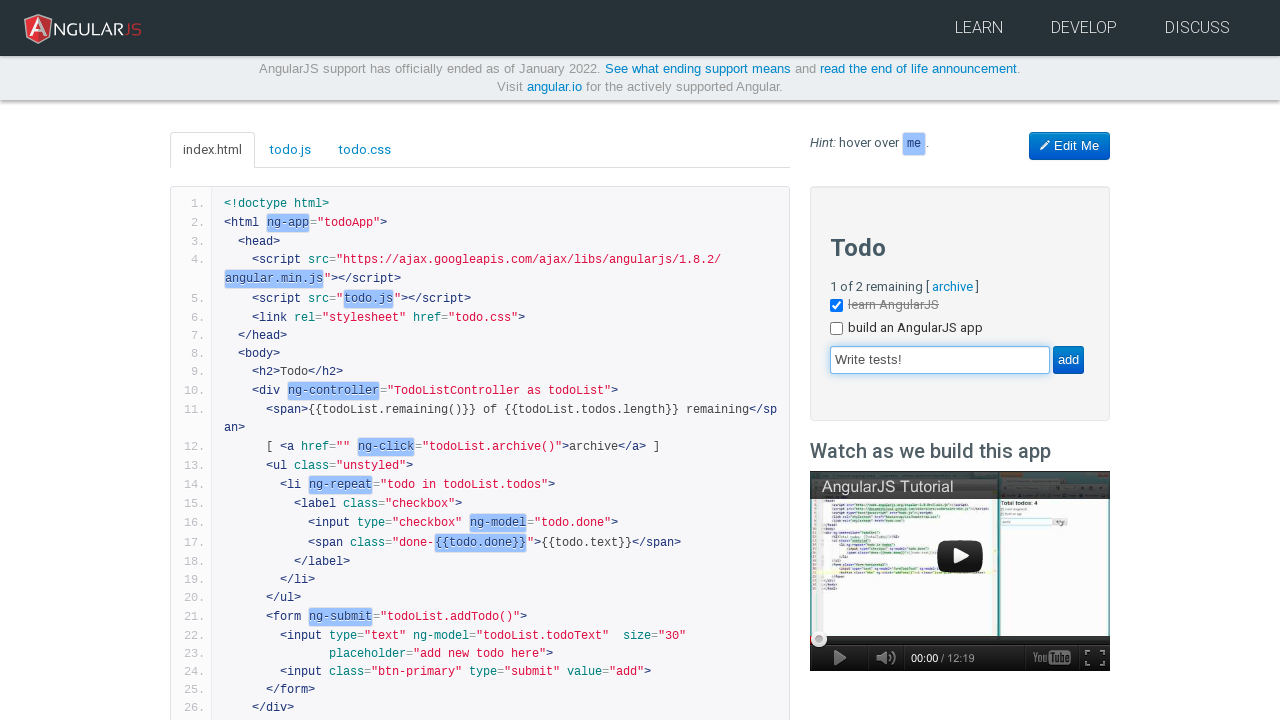

Pressed Enter to submit the new todo on [ng-model="todoList.todoText"]
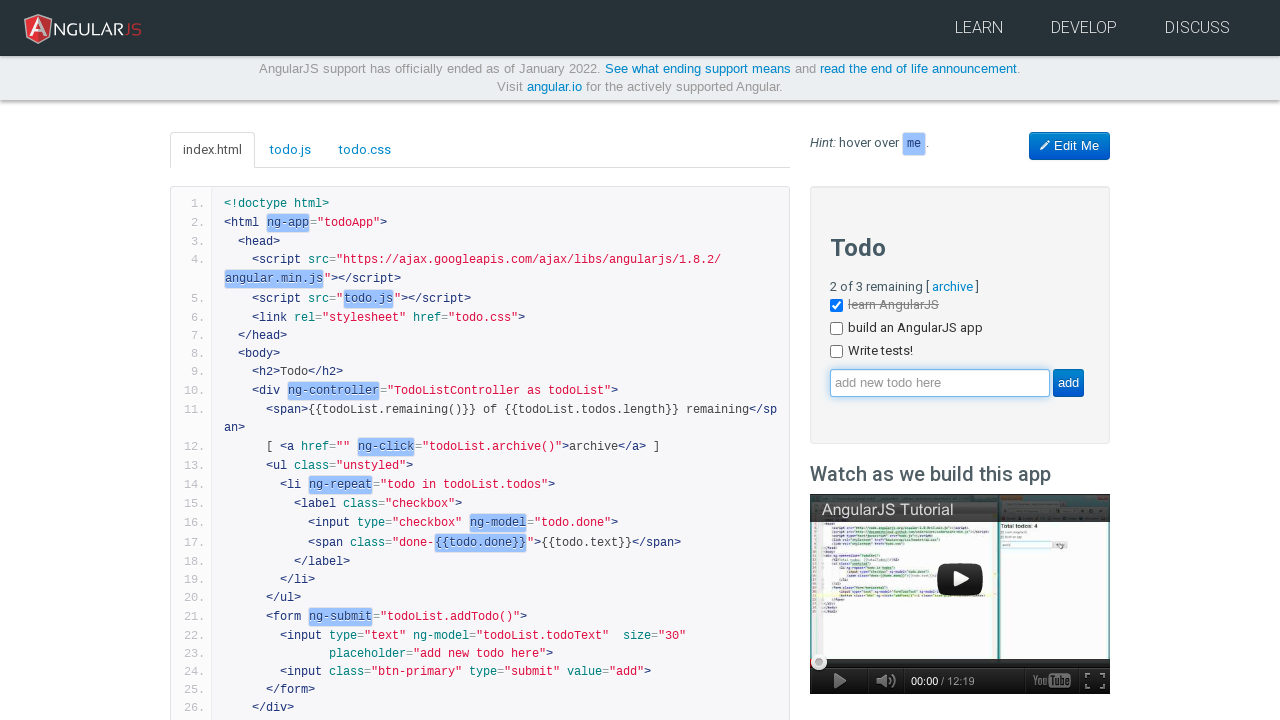

Located the new todo item in the list
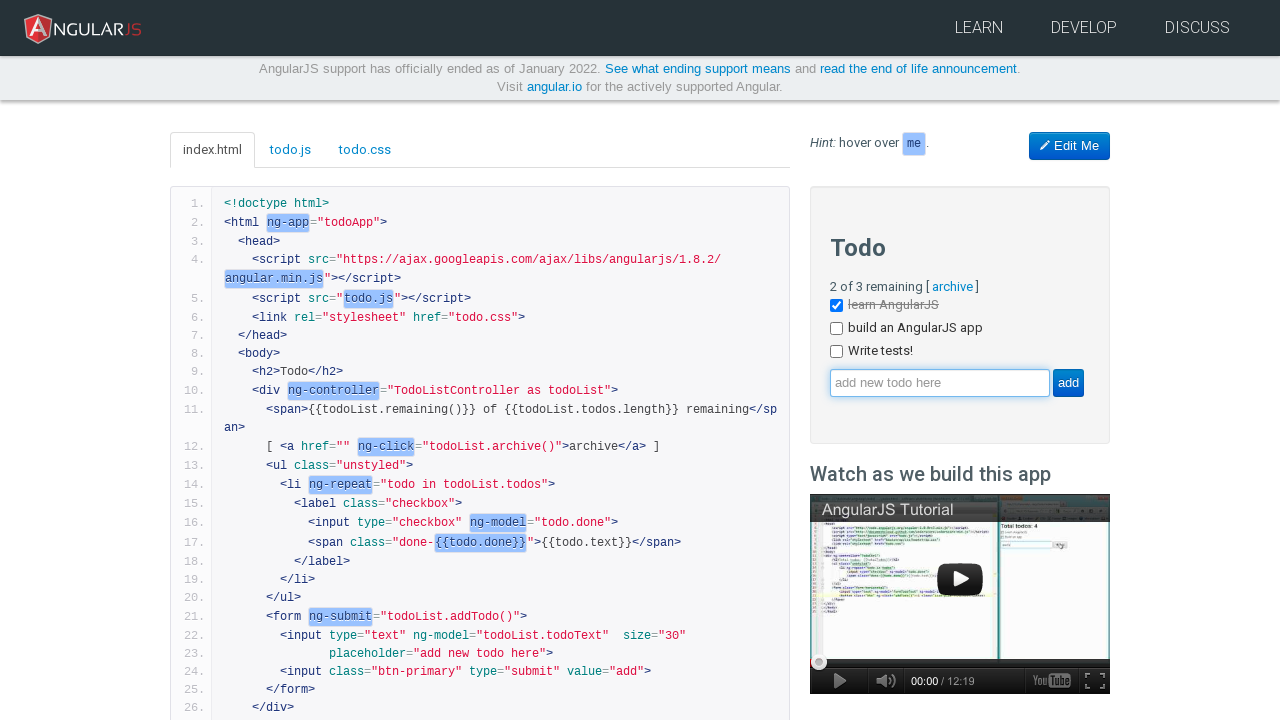

Verified that the new todo 'Write tests!' was added to the list
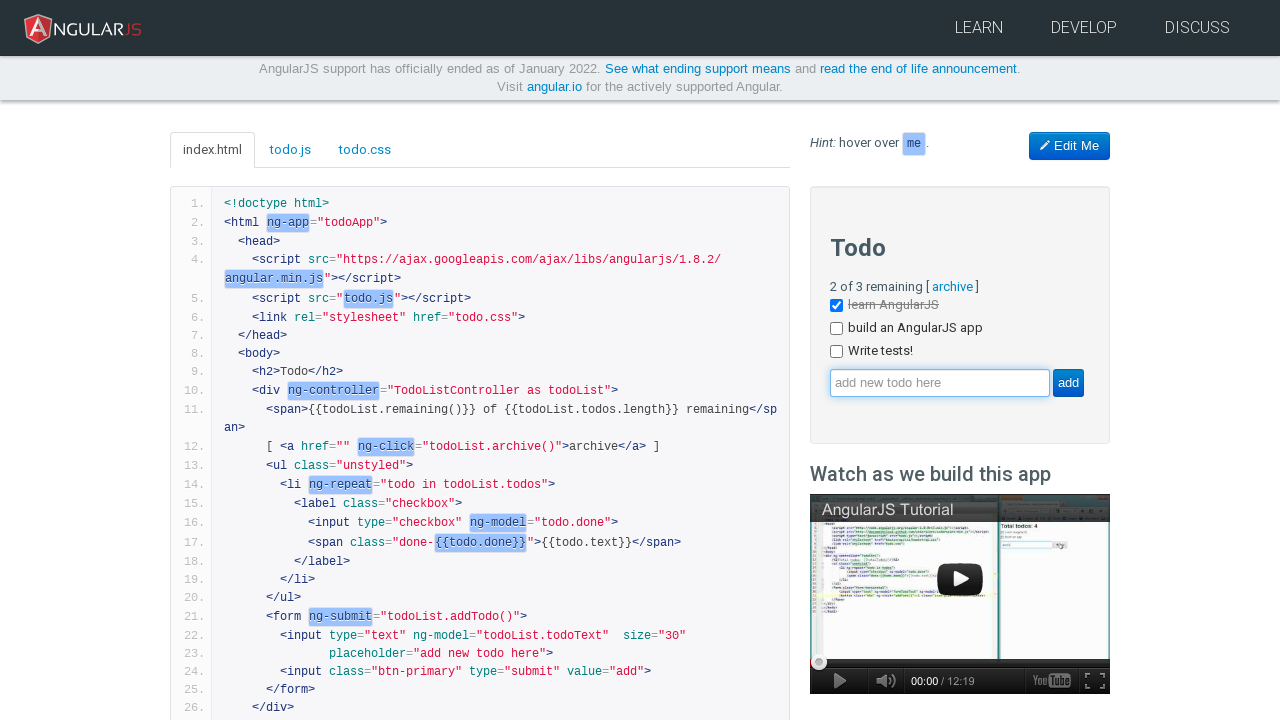

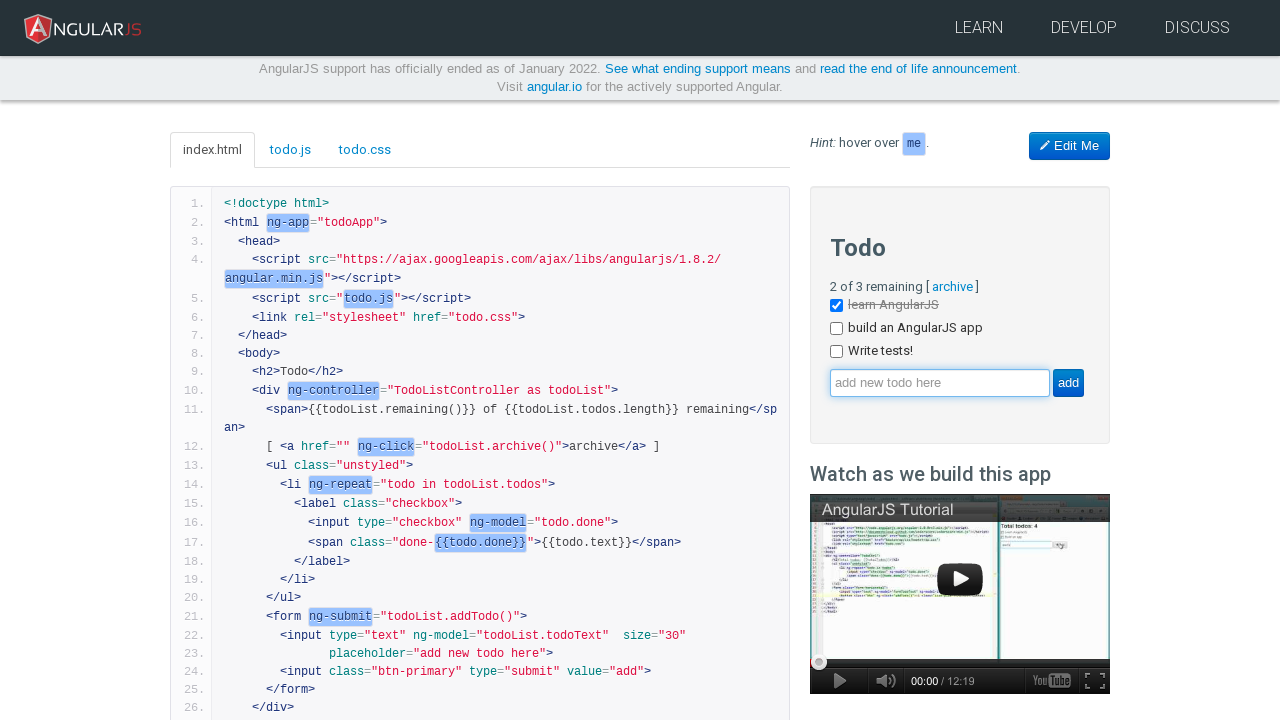